Tests that the A/B Testing link is clickable and clicks on it to navigate to that section

Starting URL: https://practice.cydeo.com/

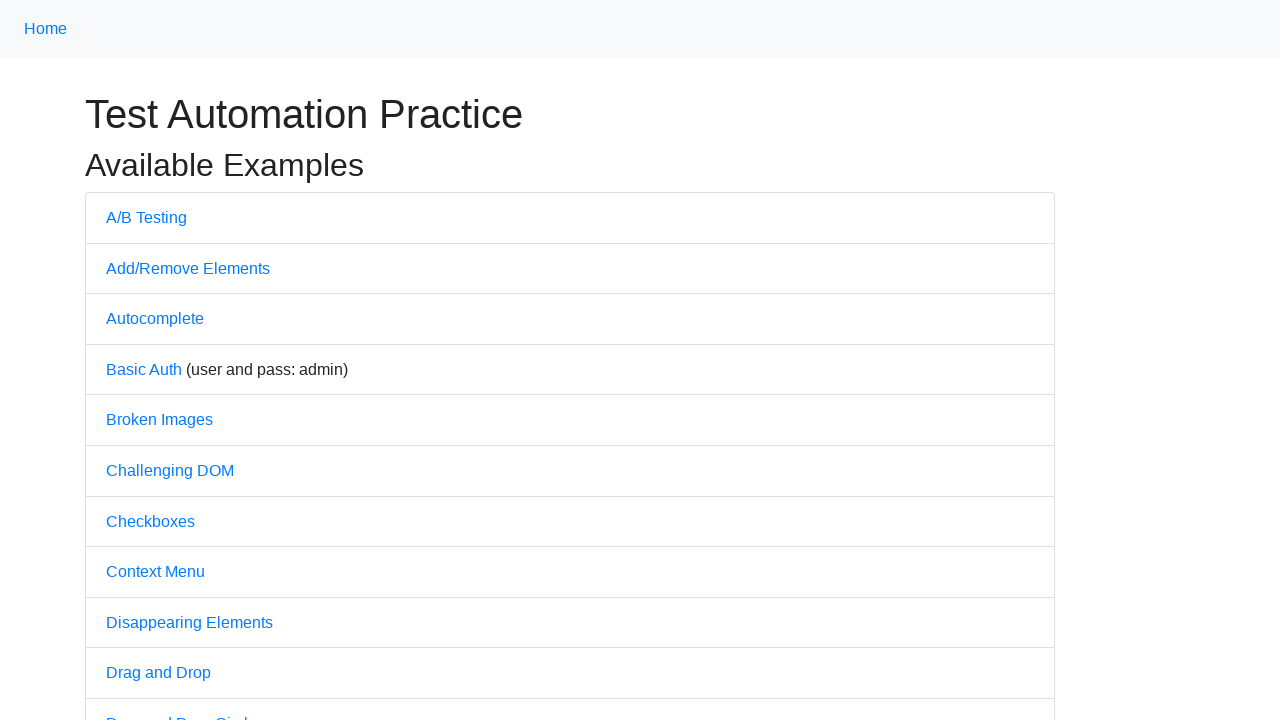

Located A/B Testing link element
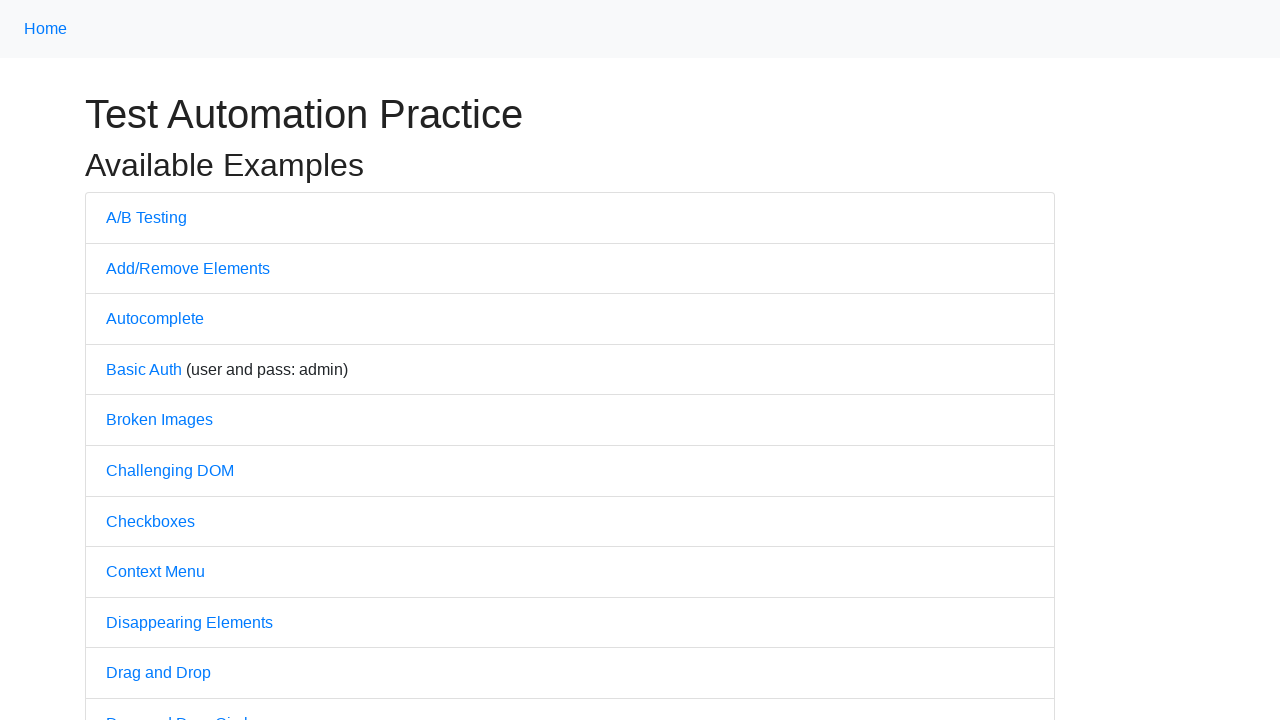

Clicked A/B Testing link to navigate to A/B Testing section at (146, 217) on text='A/B Testing'
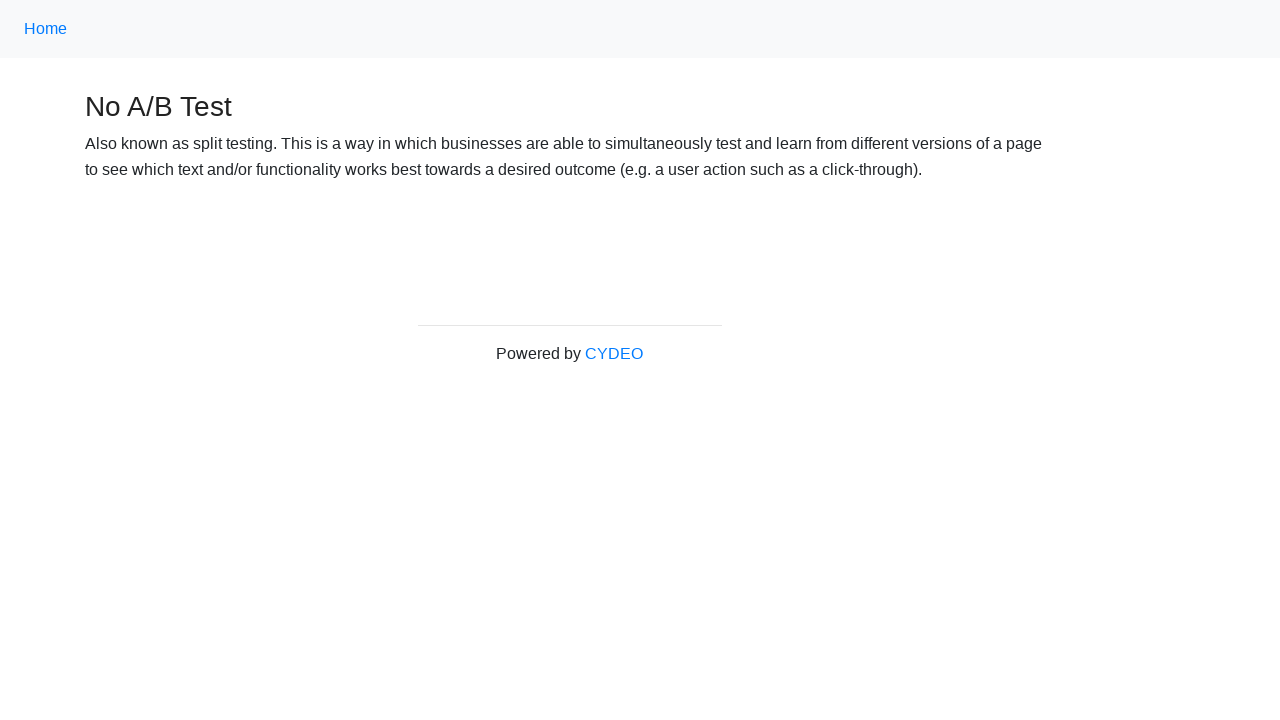

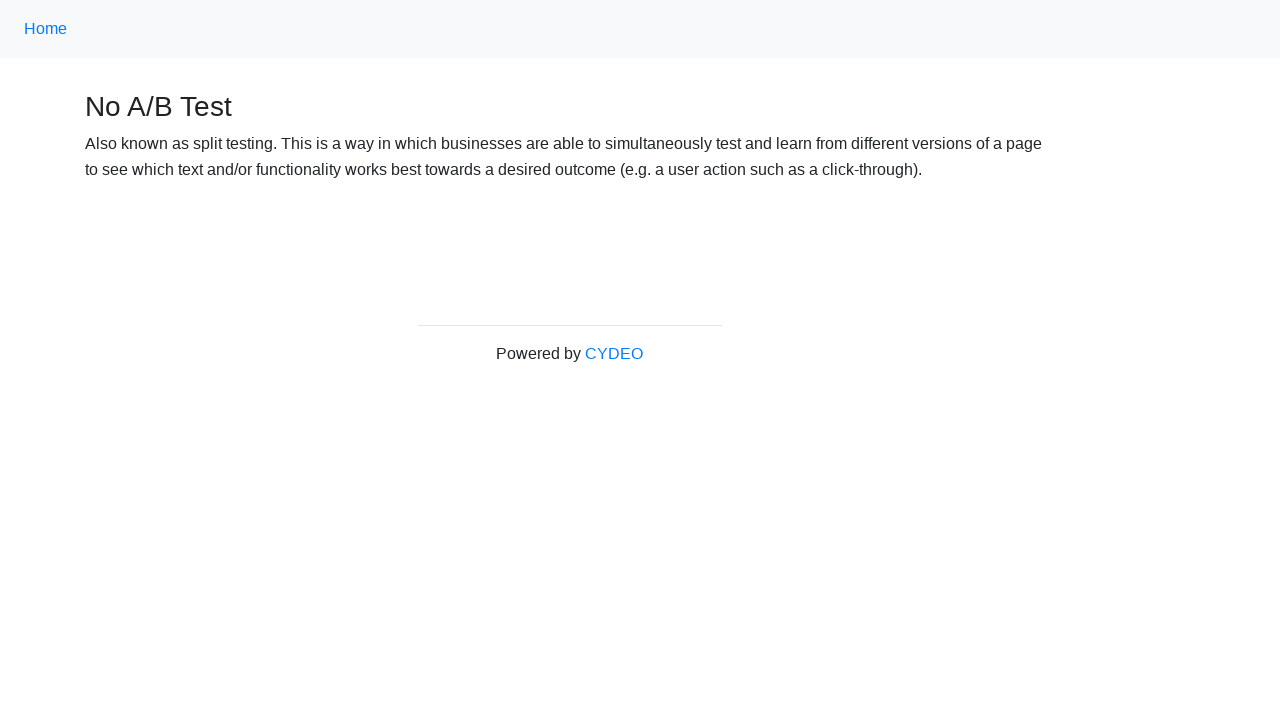